Tests drag and drop functionality on jQuery UI demo page by dragging an element into a droppable area within an iframe

Starting URL: https://jqueryui.com/droppable/

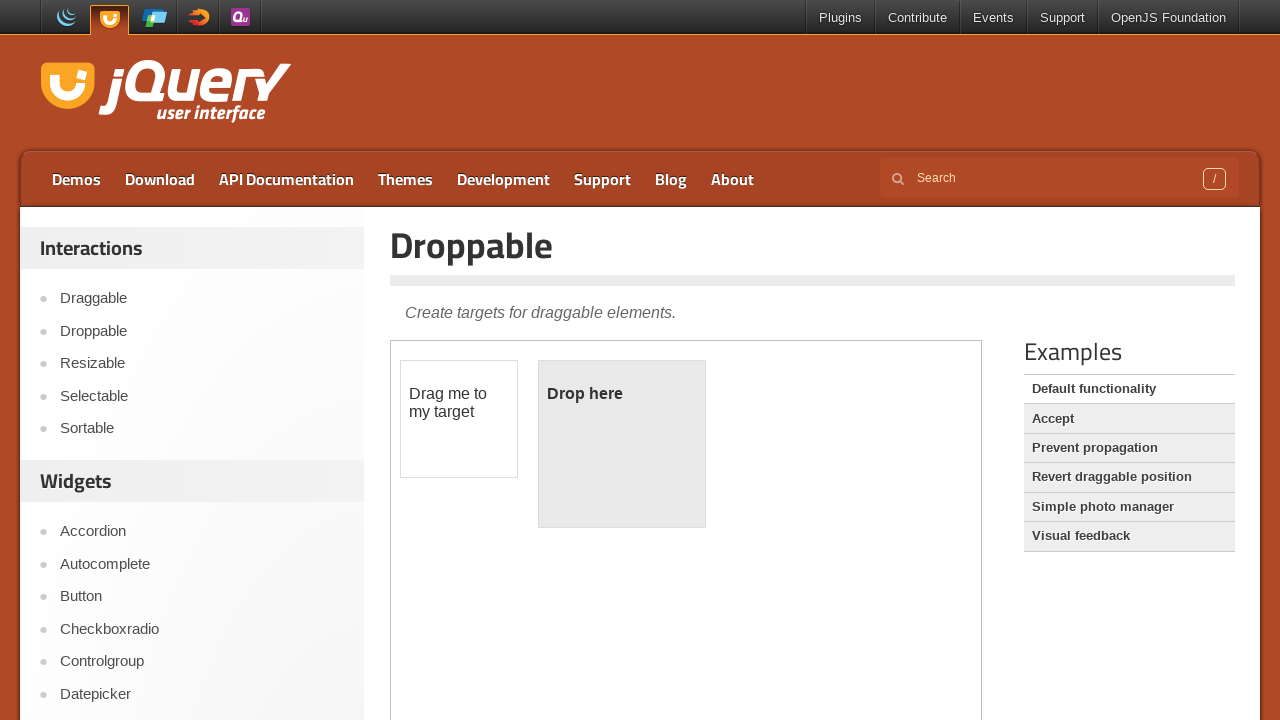

Located the demo iframe
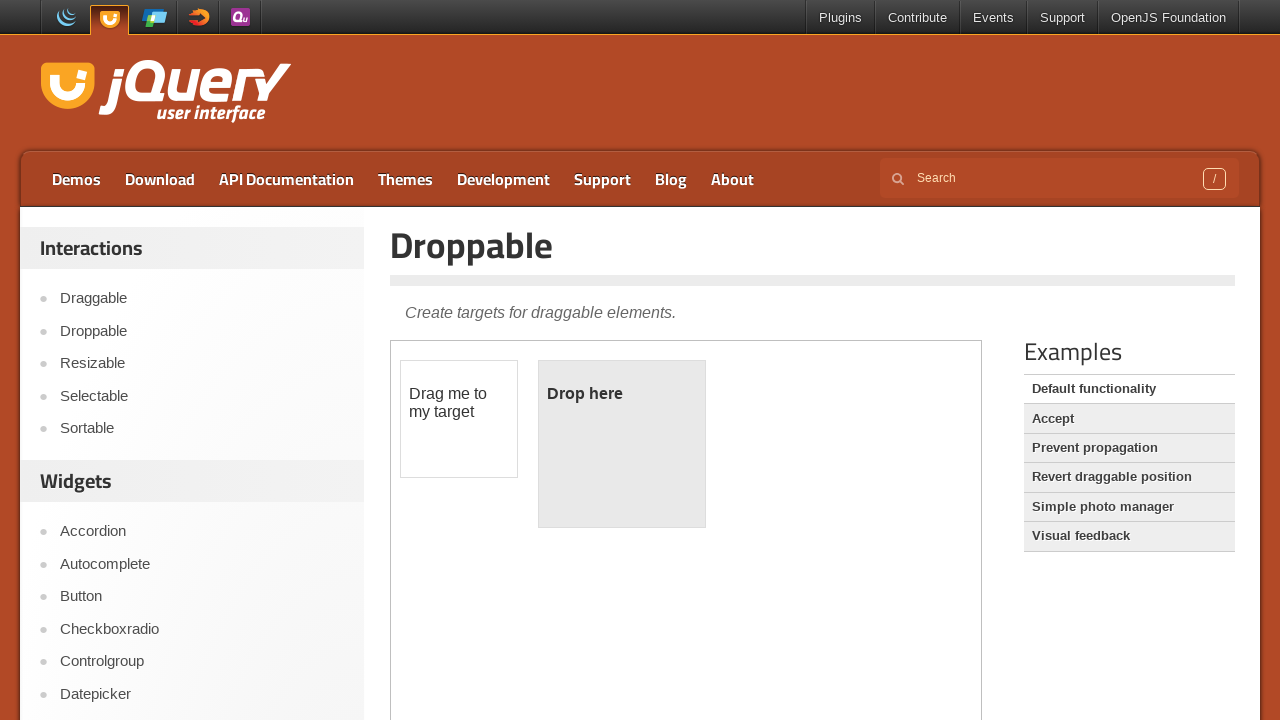

Located the draggable element within the iframe
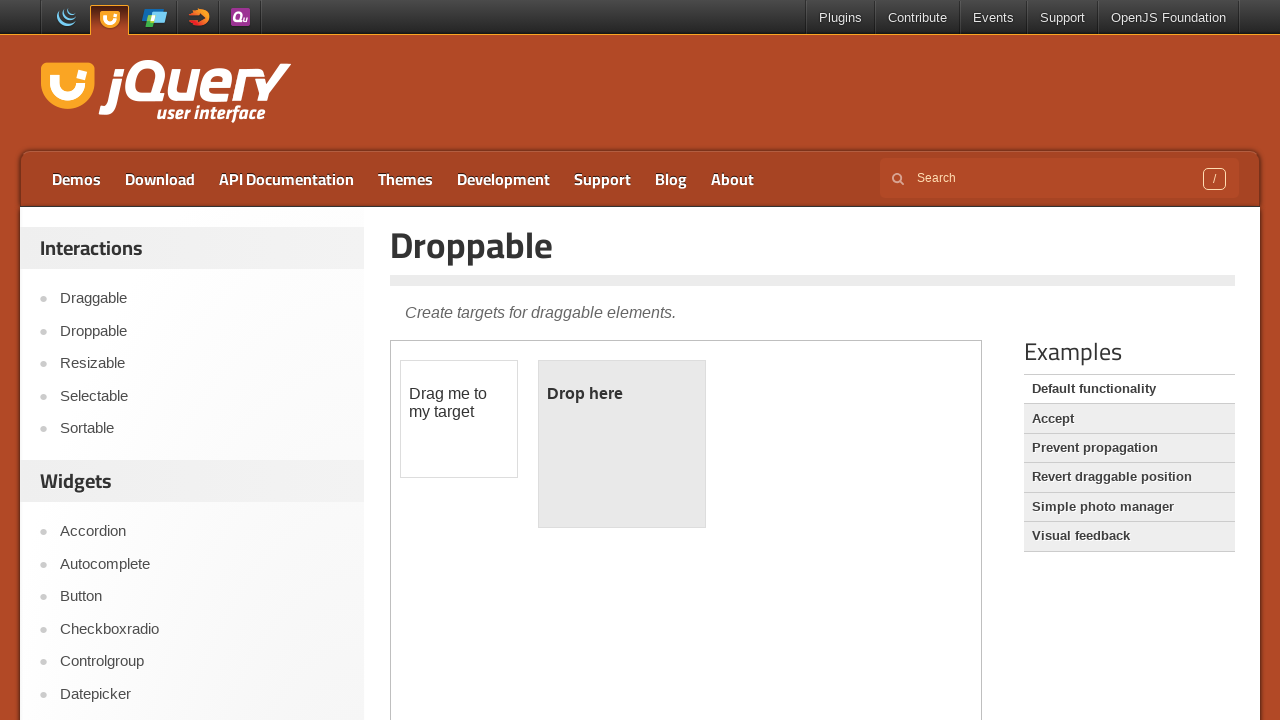

Located the droppable element within the iframe
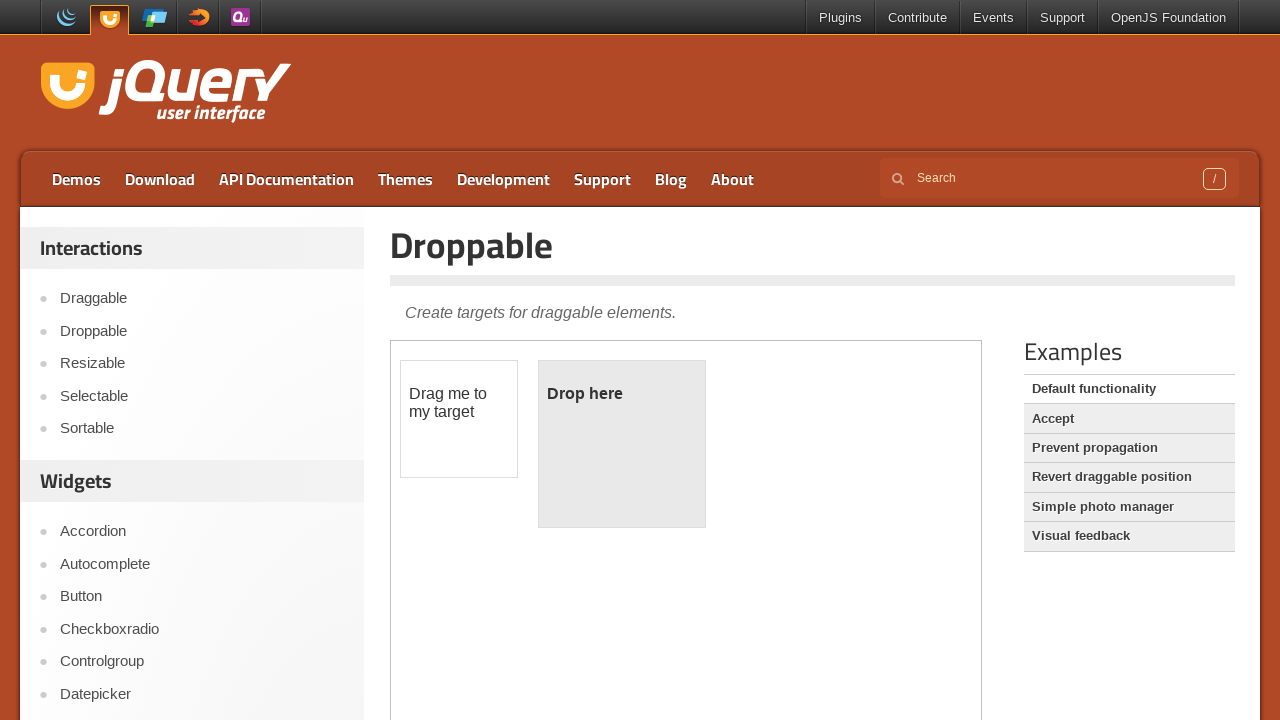

Clicked on the draggable element at (459, 419) on iframe.demo-frame >> internal:control=enter-frame >> #draggable
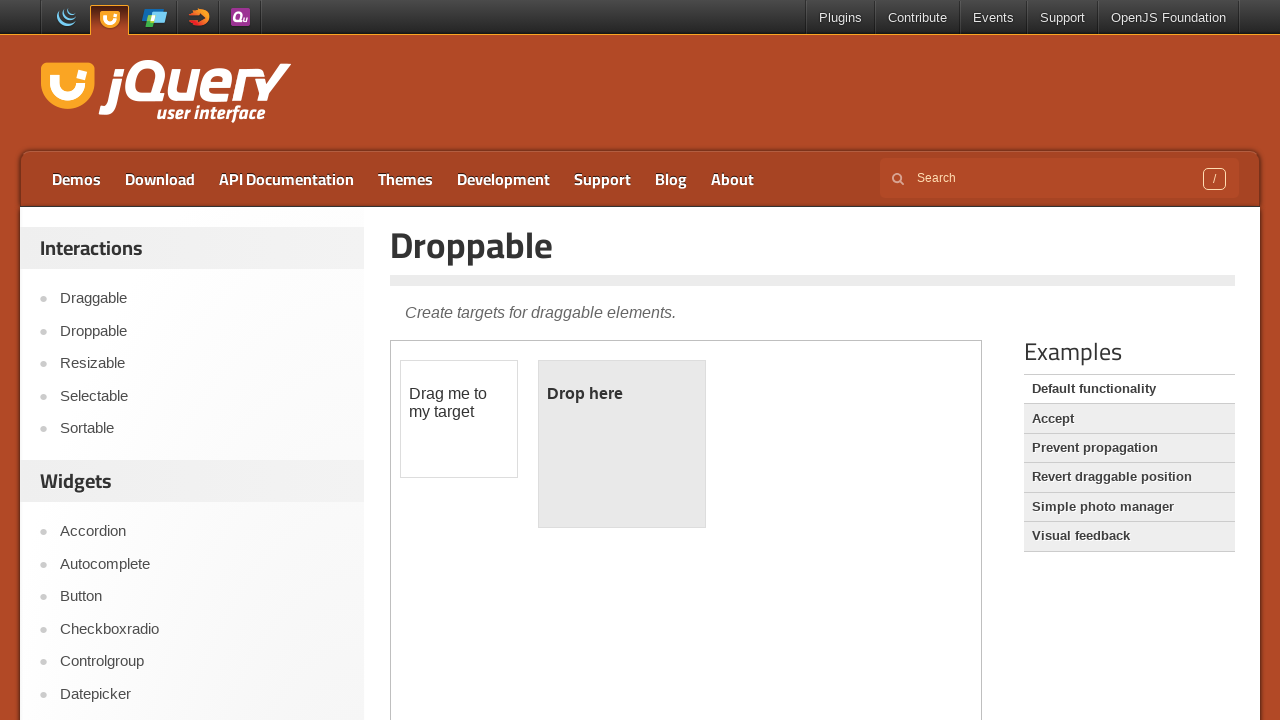

Dragged draggable element into droppable area at (622, 444)
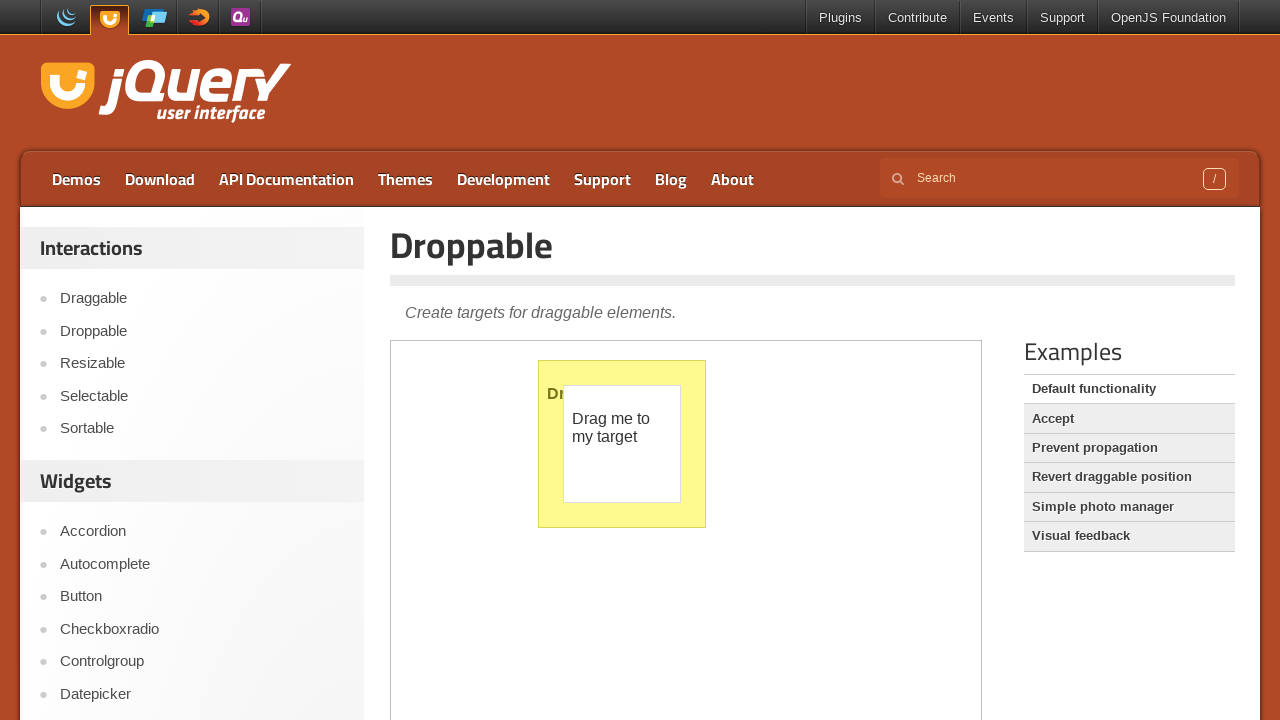

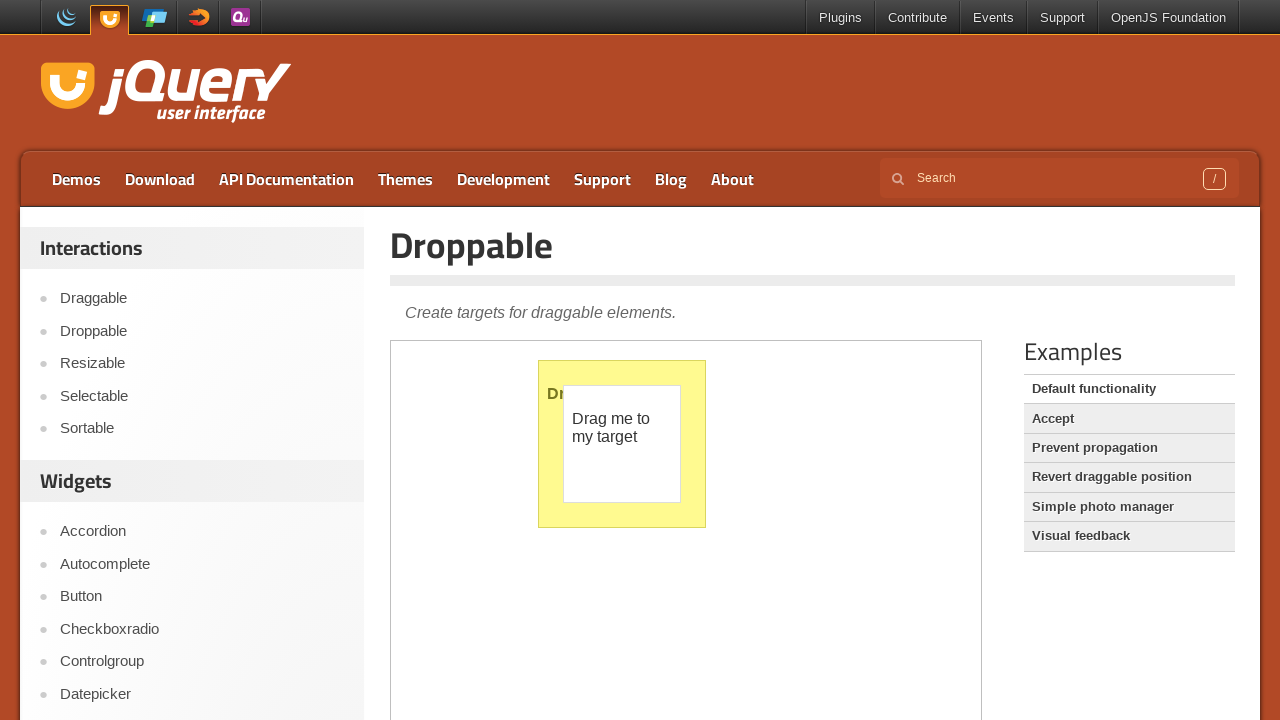